Tests keyboard input operations on a username field including typing, clearing, selecting all, backspace, and arrow key navigation

Starting URL: https://the-internet.herokuapp.com/login

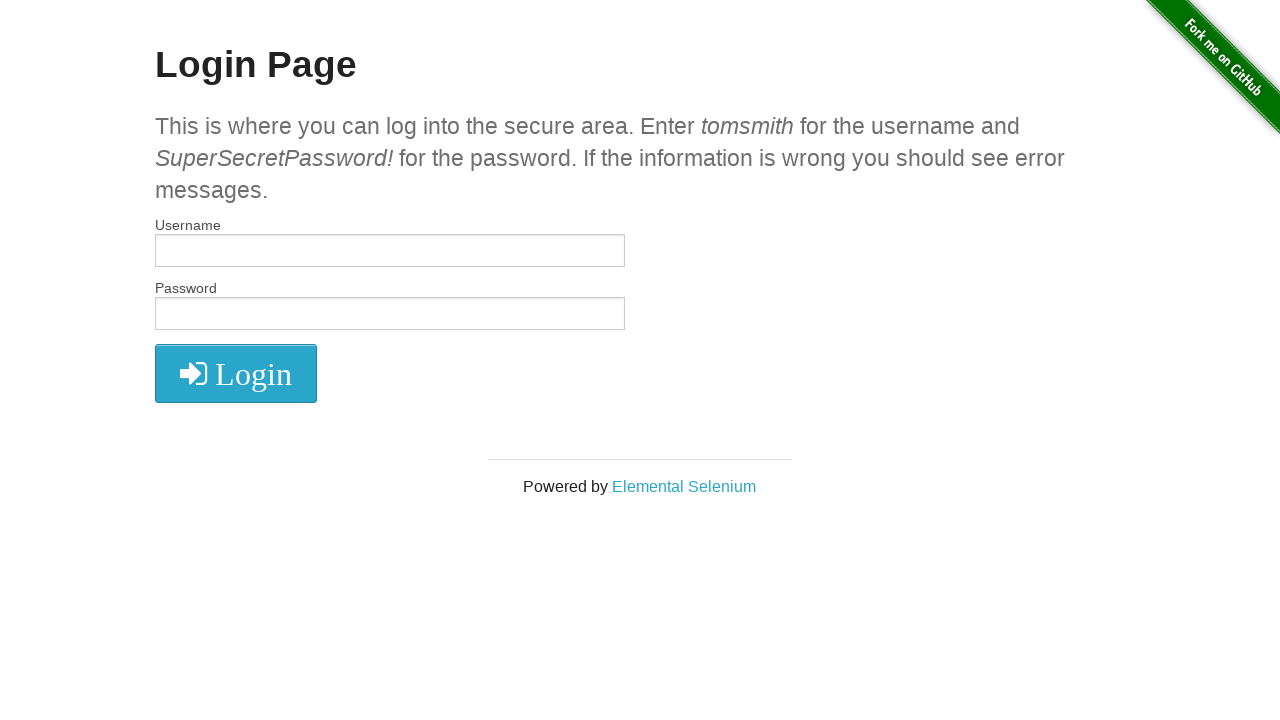

Filled username field with 'Alabalaportocala' on #username
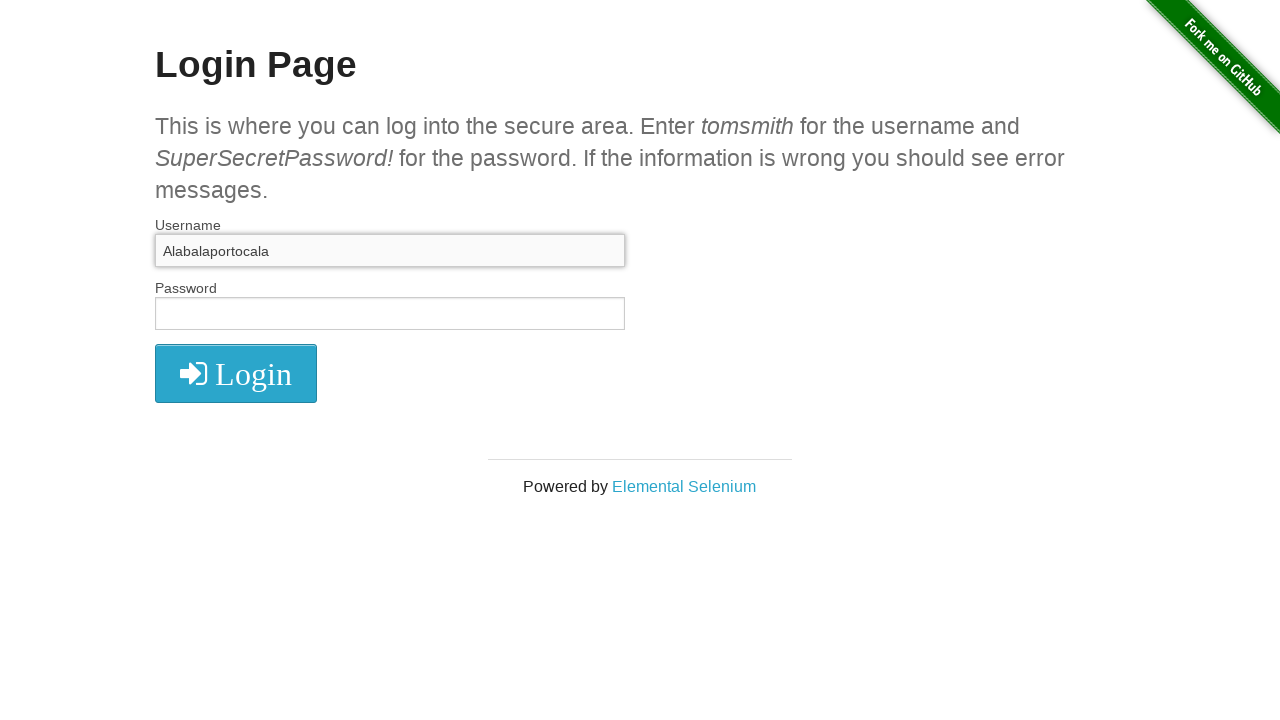

Cleared username field on #username
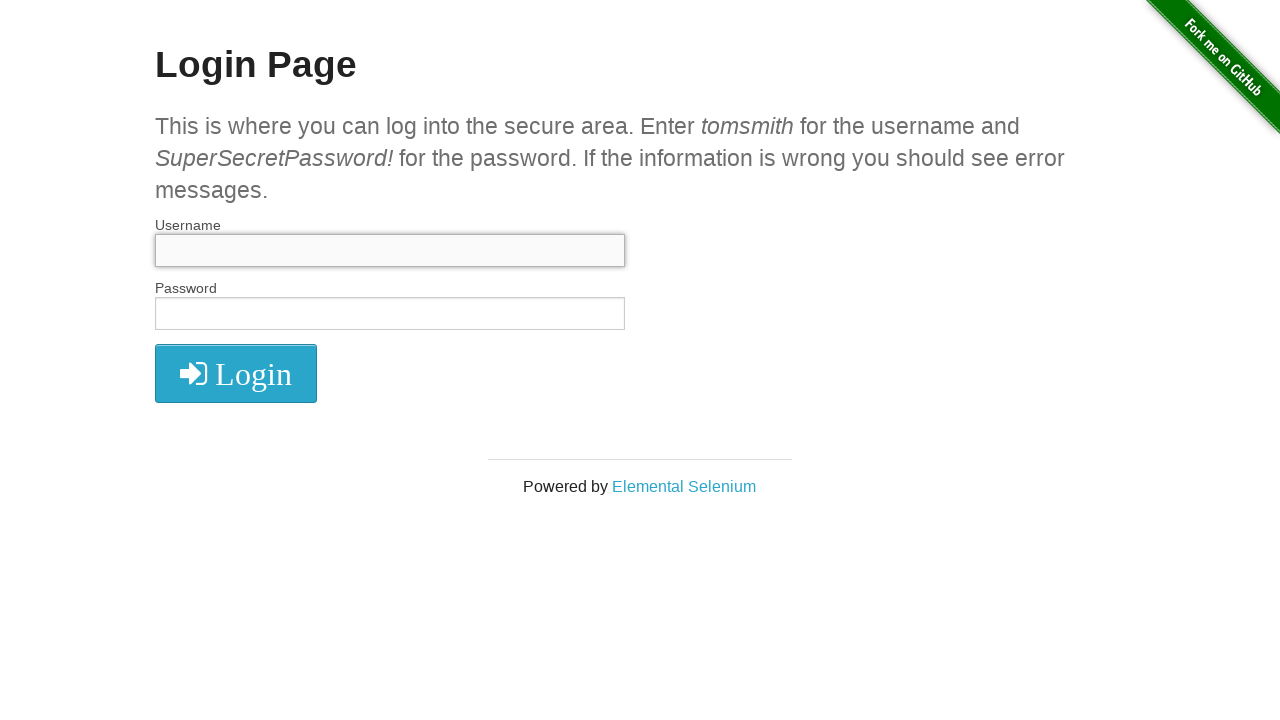

Filled username field with 'Alabalaportocala_Alabalaportocala' on #username
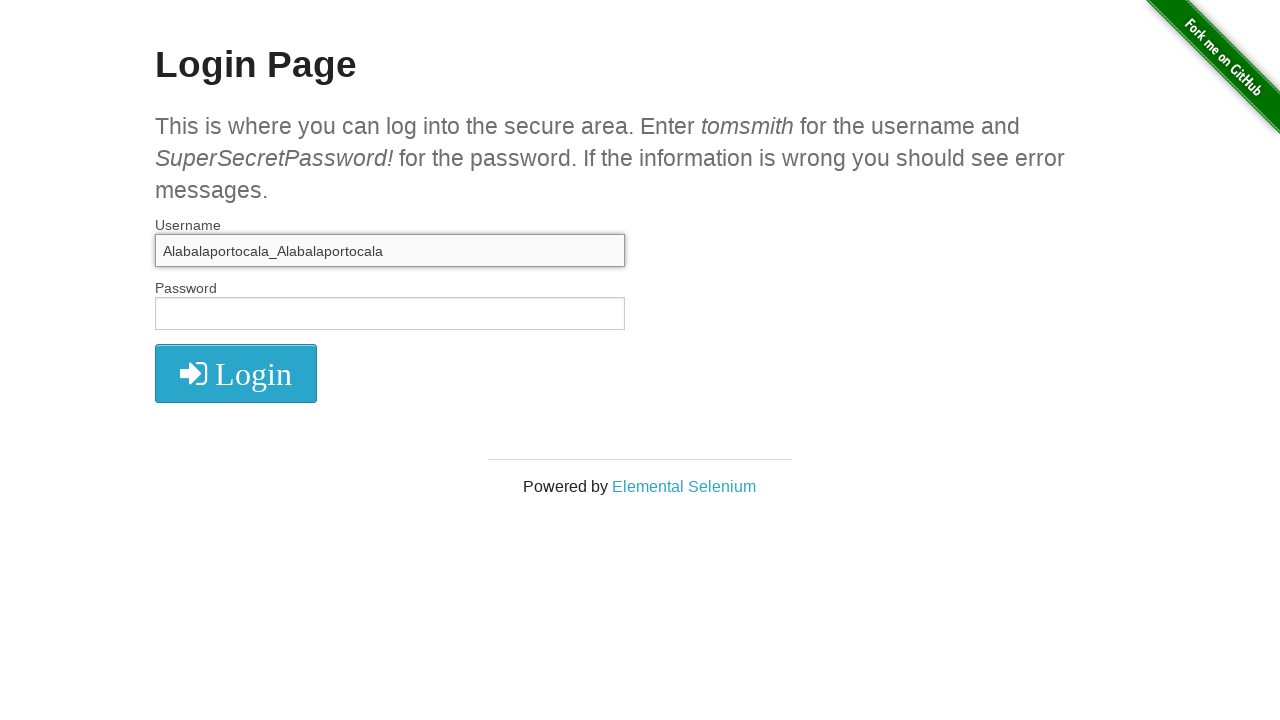

Pressed Control+A to select all text in username field on #username
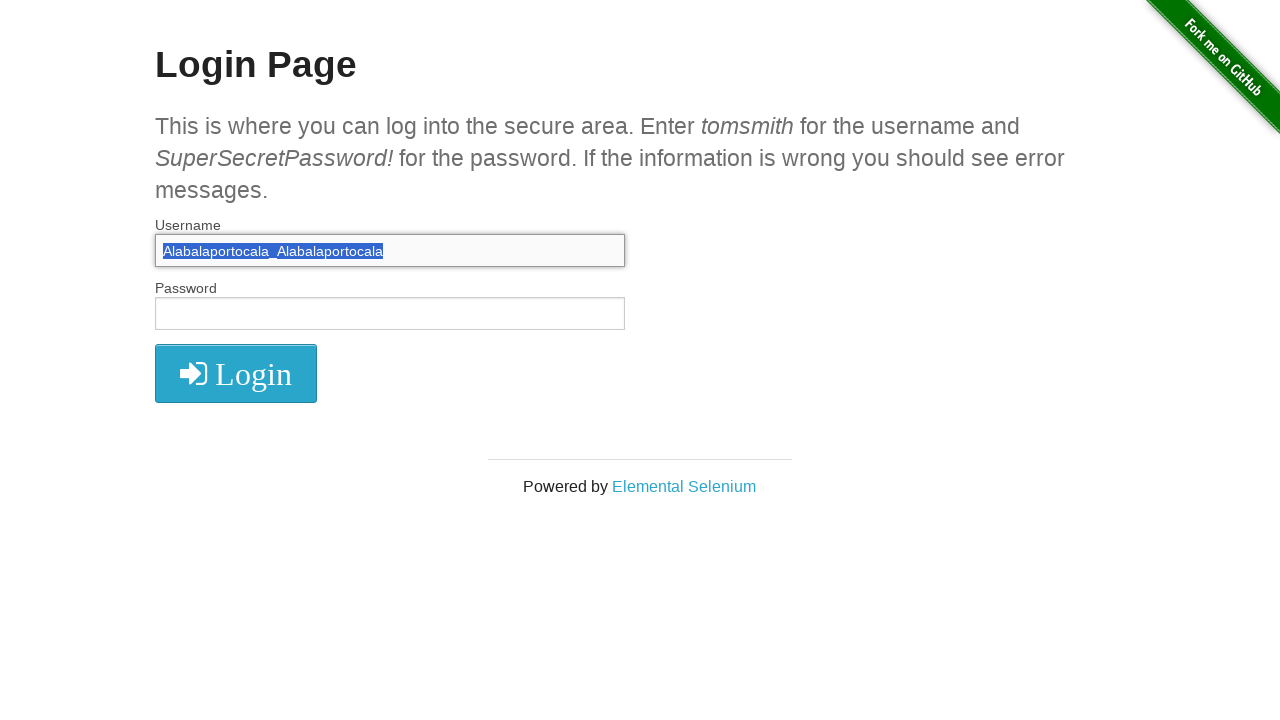

Pressed Backspace to delete selected text on #username
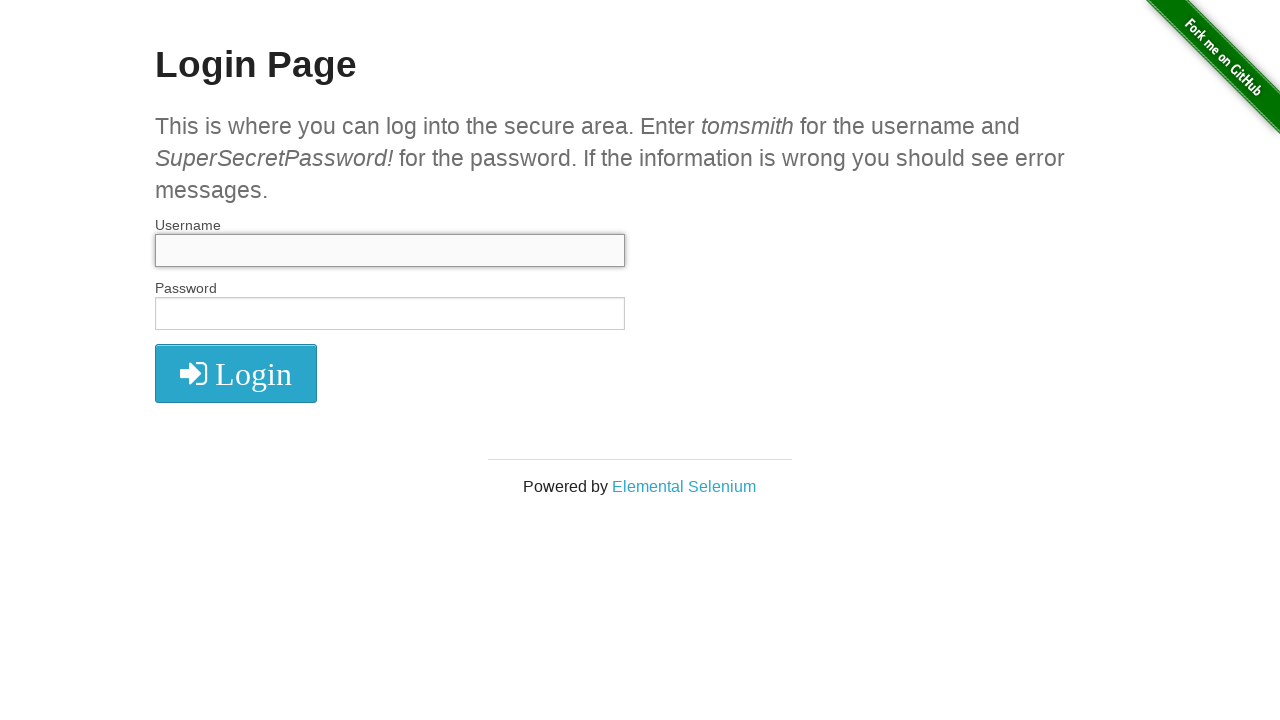

Typed 'Ala' into username field on #username
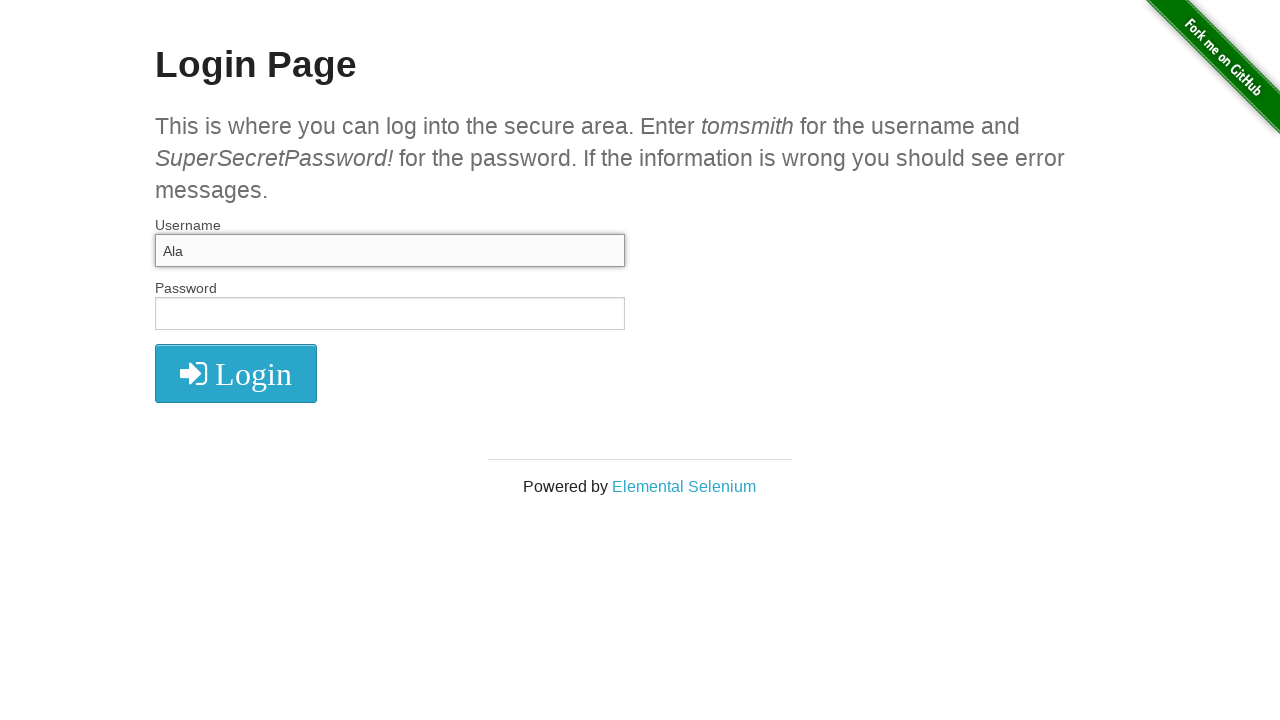

Typed 'bala' into username field on #username
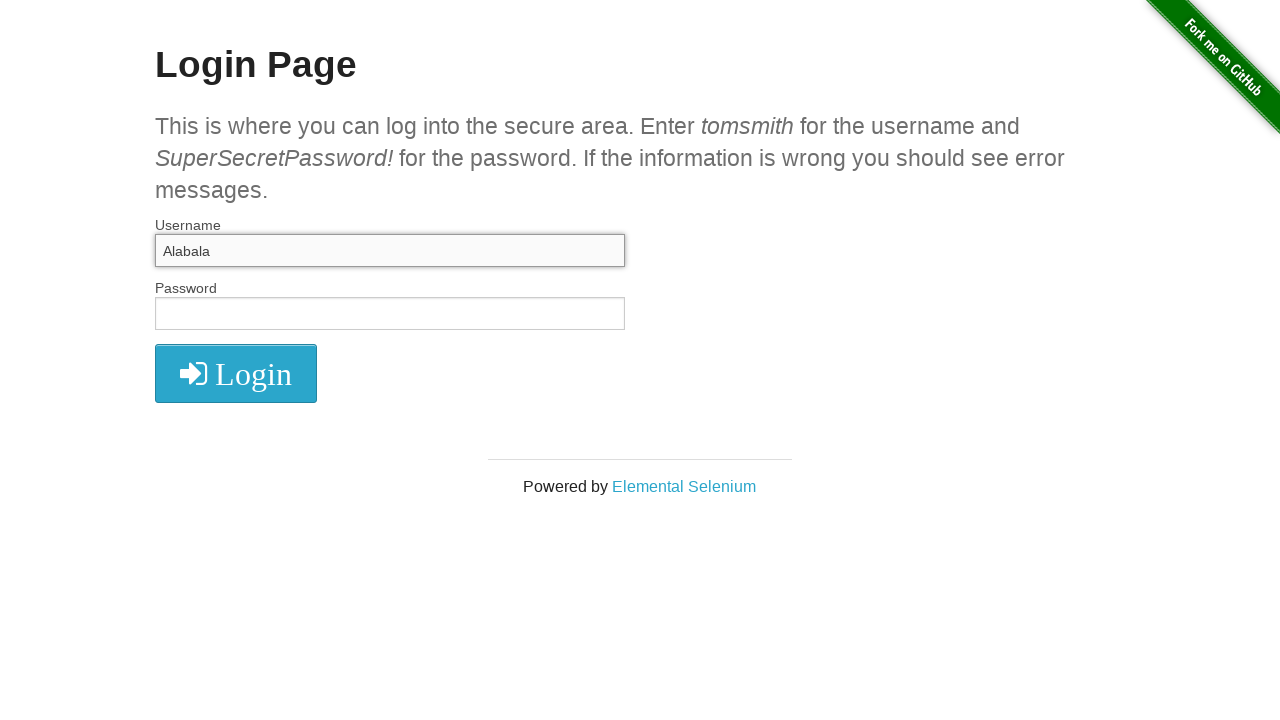

Typed 'porto' into username field on #username
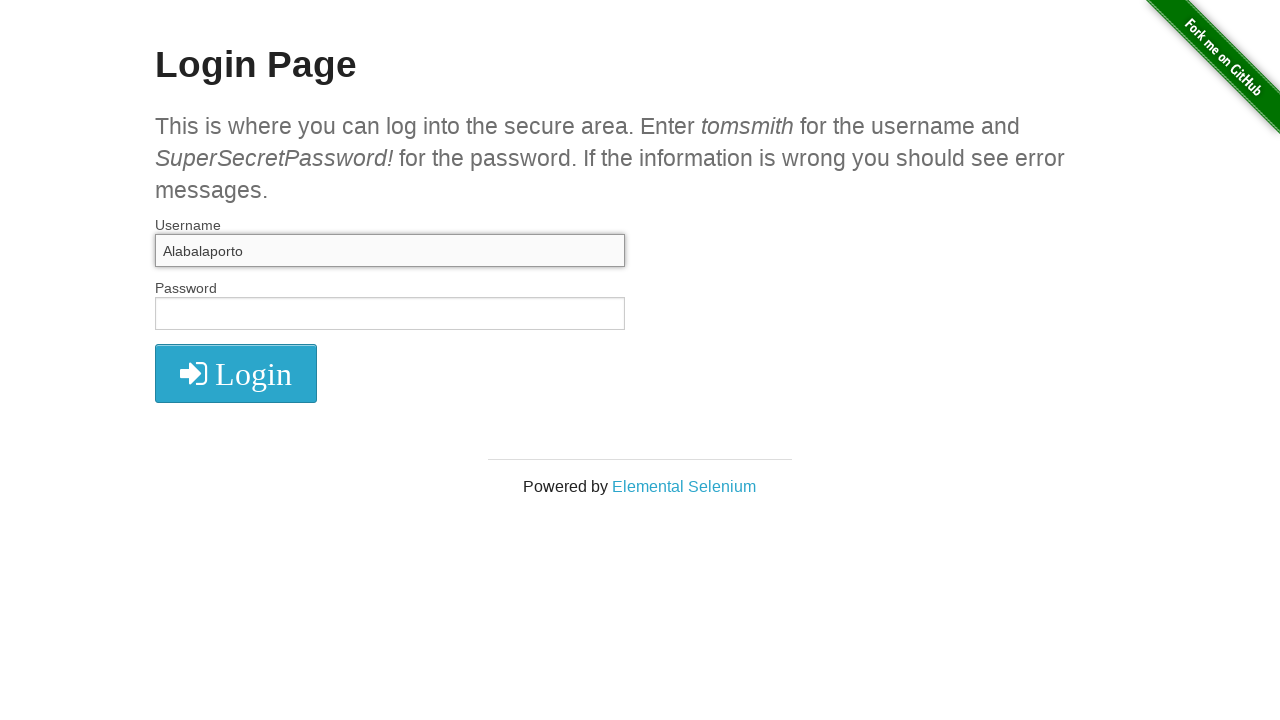

Typed 'cala' into username field on #username
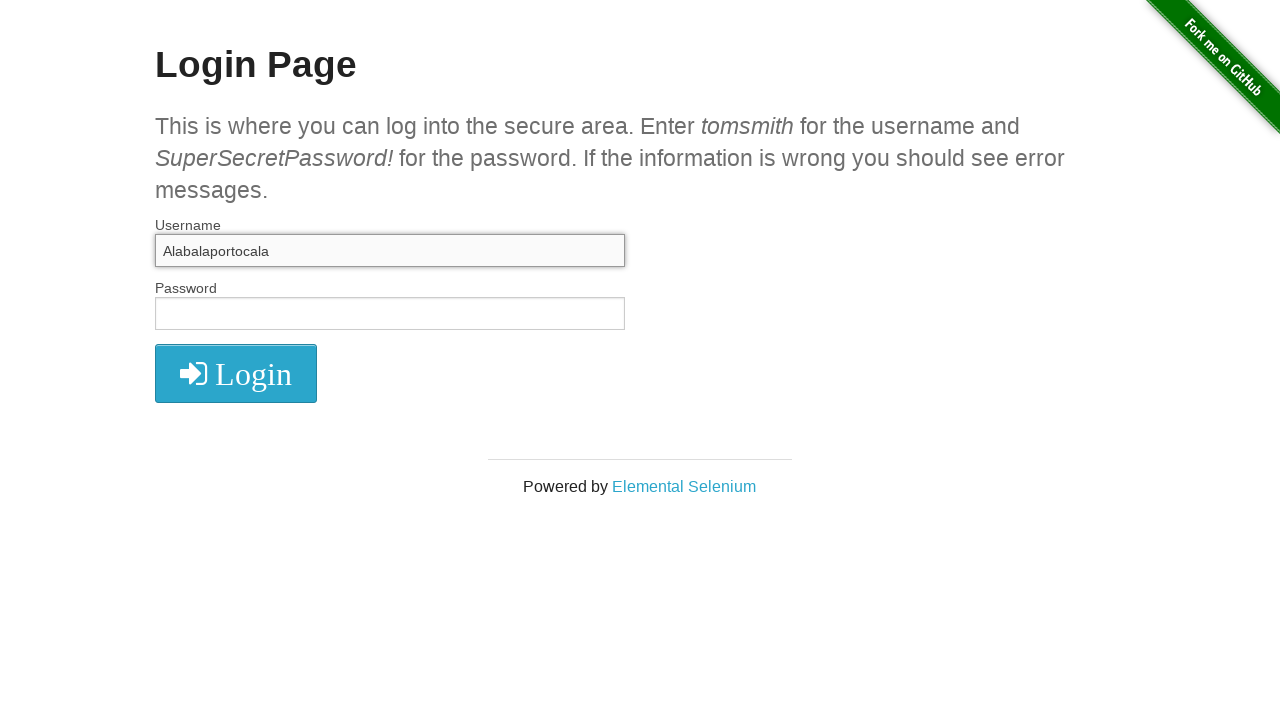

Pressed ArrowLeft to move cursor left in username field on #username
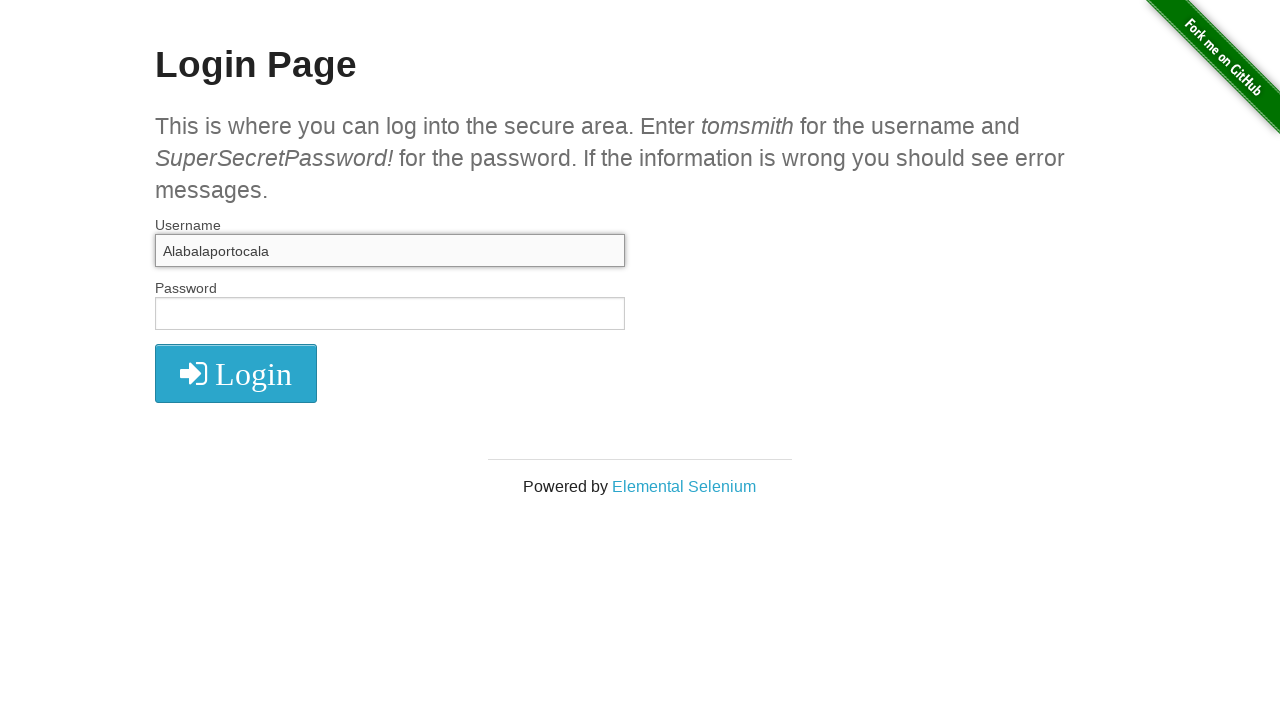

Typed 'T' at cursor position in username field on #username
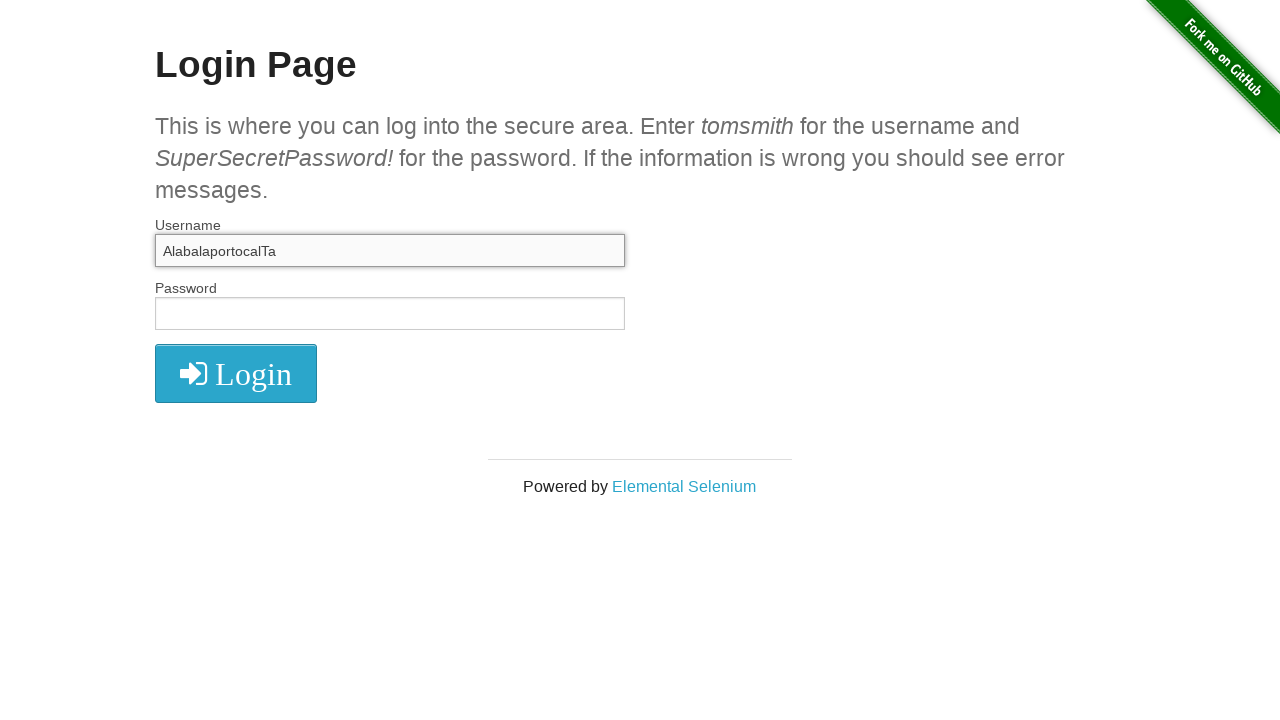

Pressed ArrowLeft to move cursor left again on #username
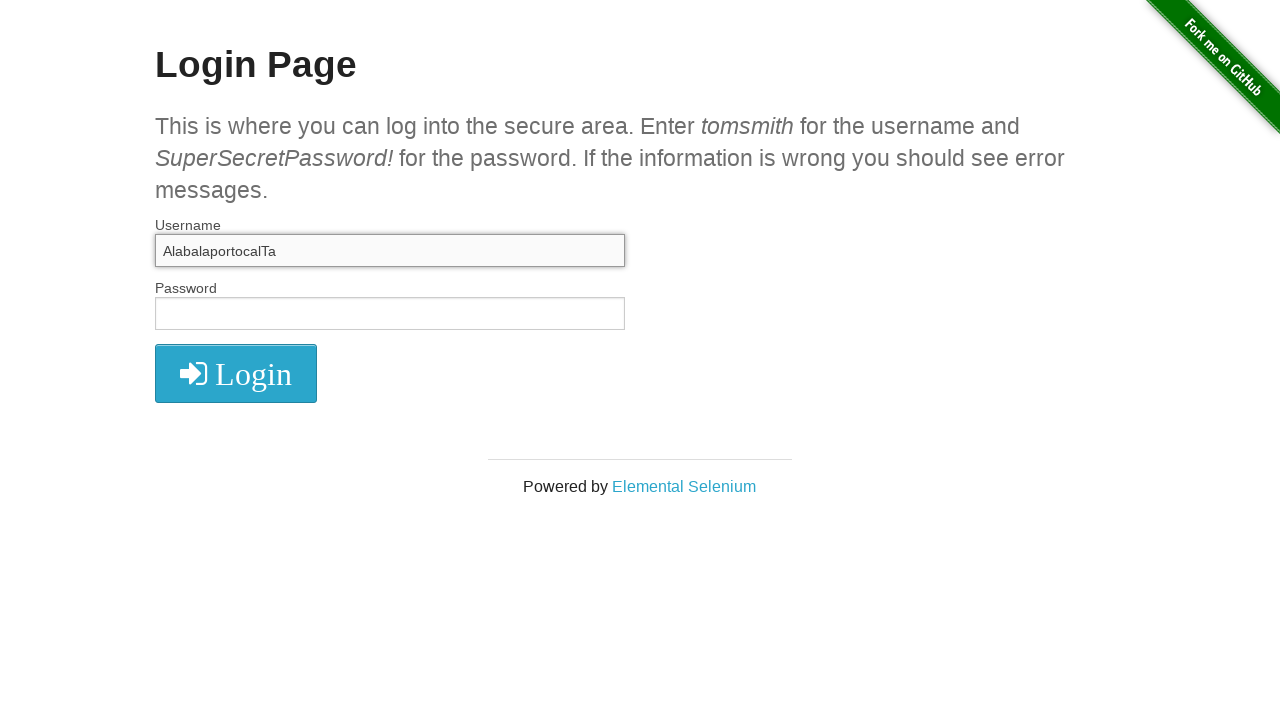

Pressed Backspace to delete character before cursor on #username
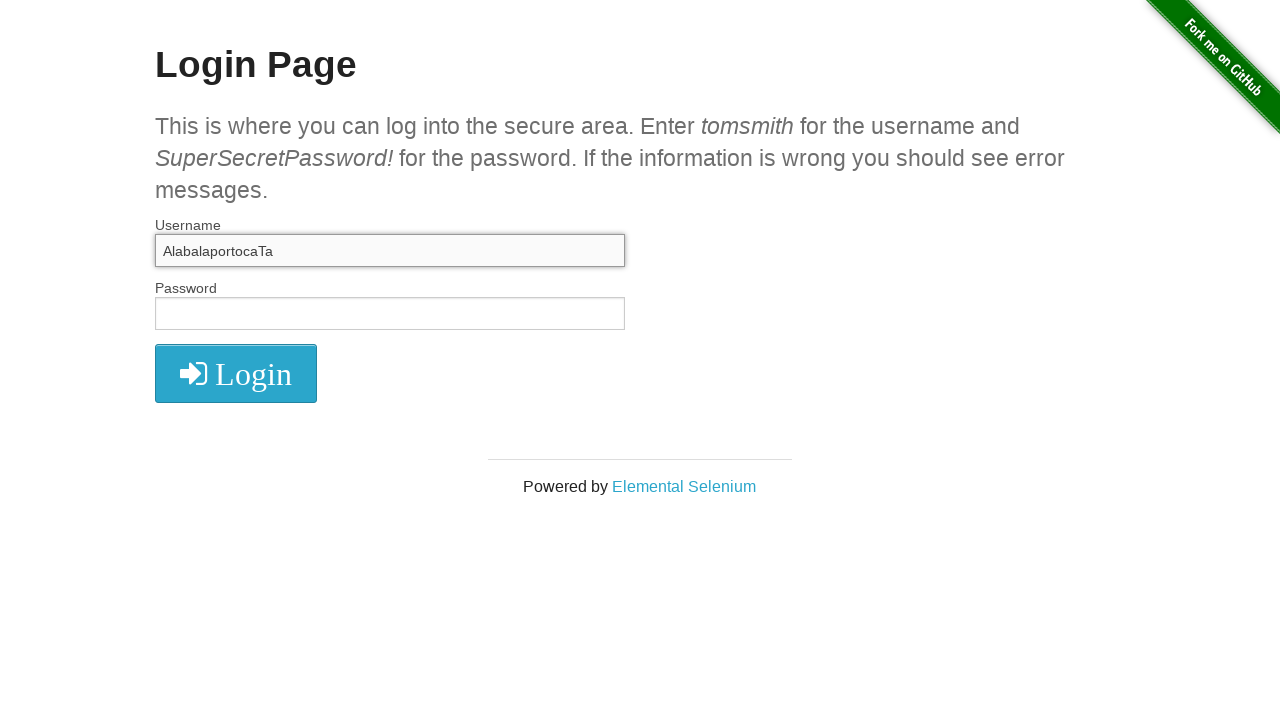

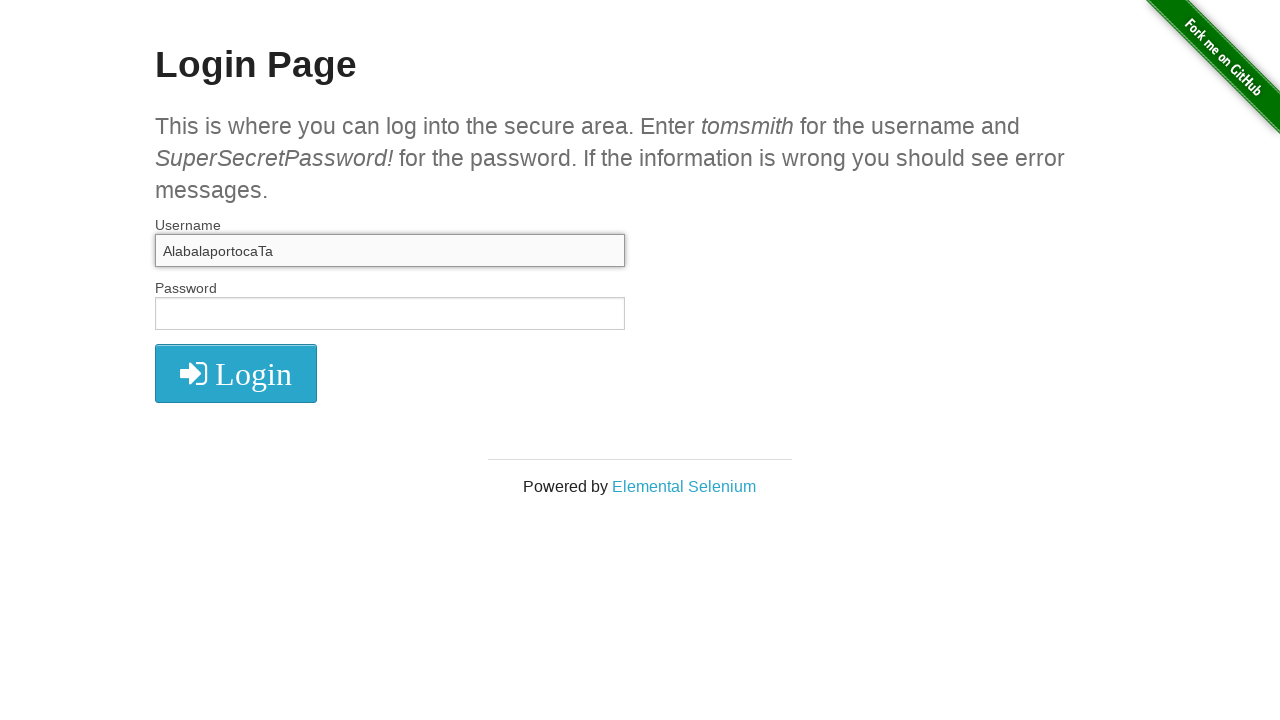